Navigates to the Rado watches India website and verifies the page loads successfully

Starting URL: https://www.rado.com/en_in/

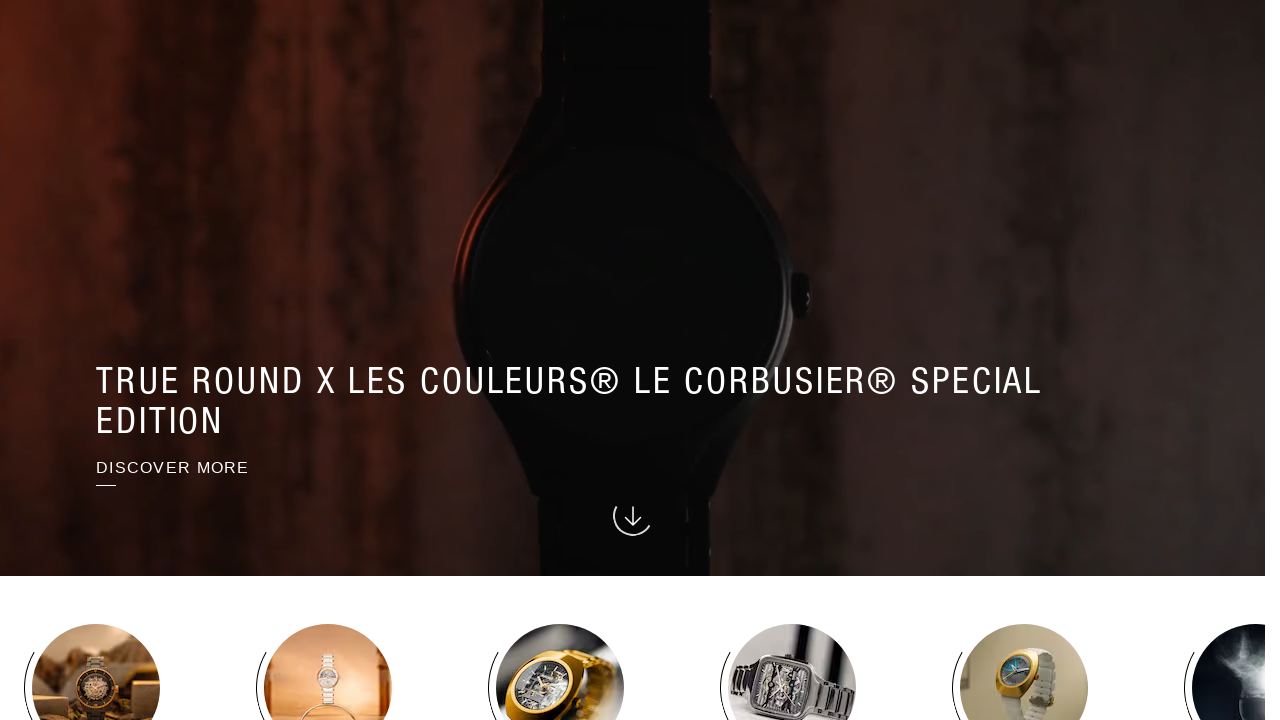

Waited for page to reach domcontentloaded state
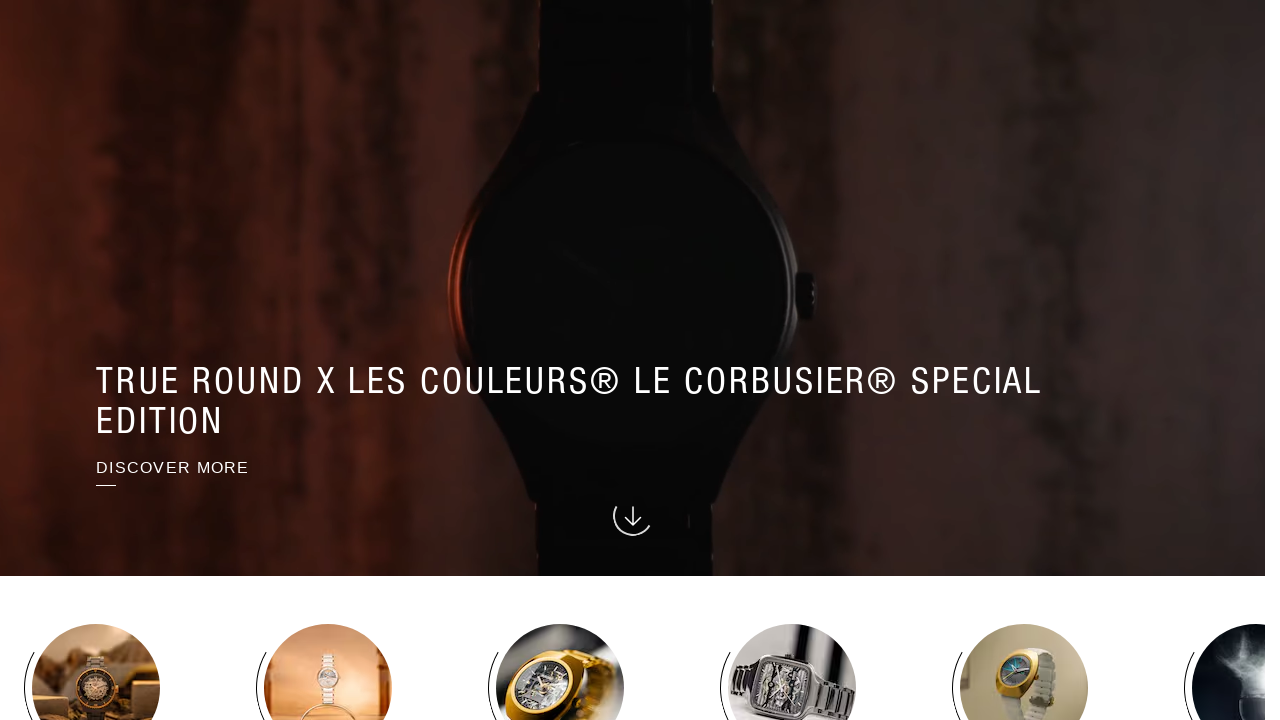

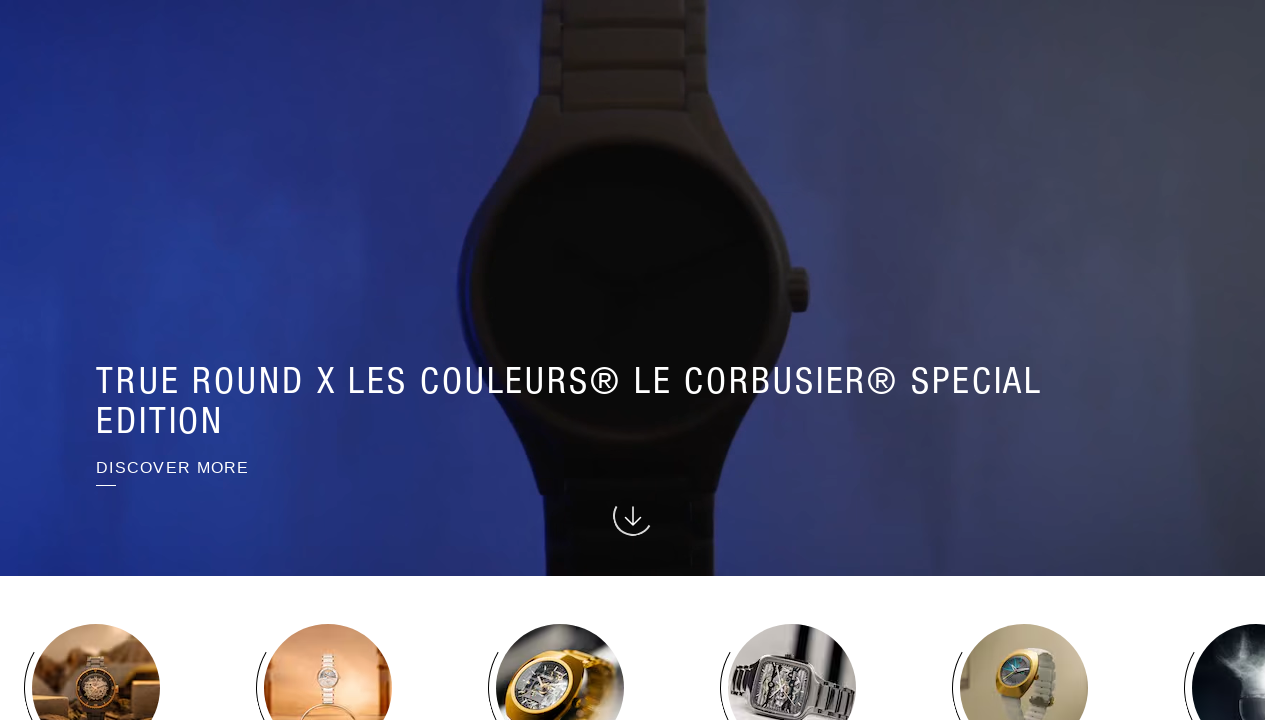